Tests moving a horizontal slider to a specific target value (4) by incrementally dragging the slider until the displayed value matches the target.

Starting URL: https://the-internet.herokuapp.com/horizontal_slider

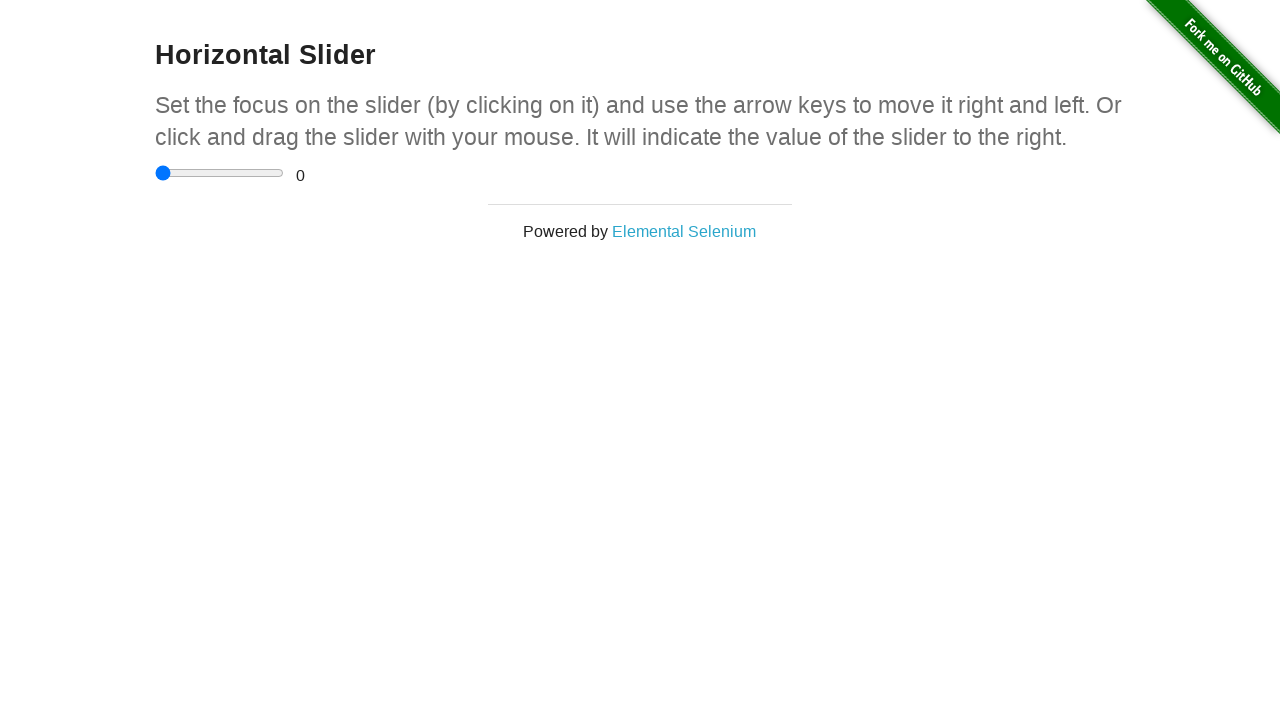

Located the horizontal slider element
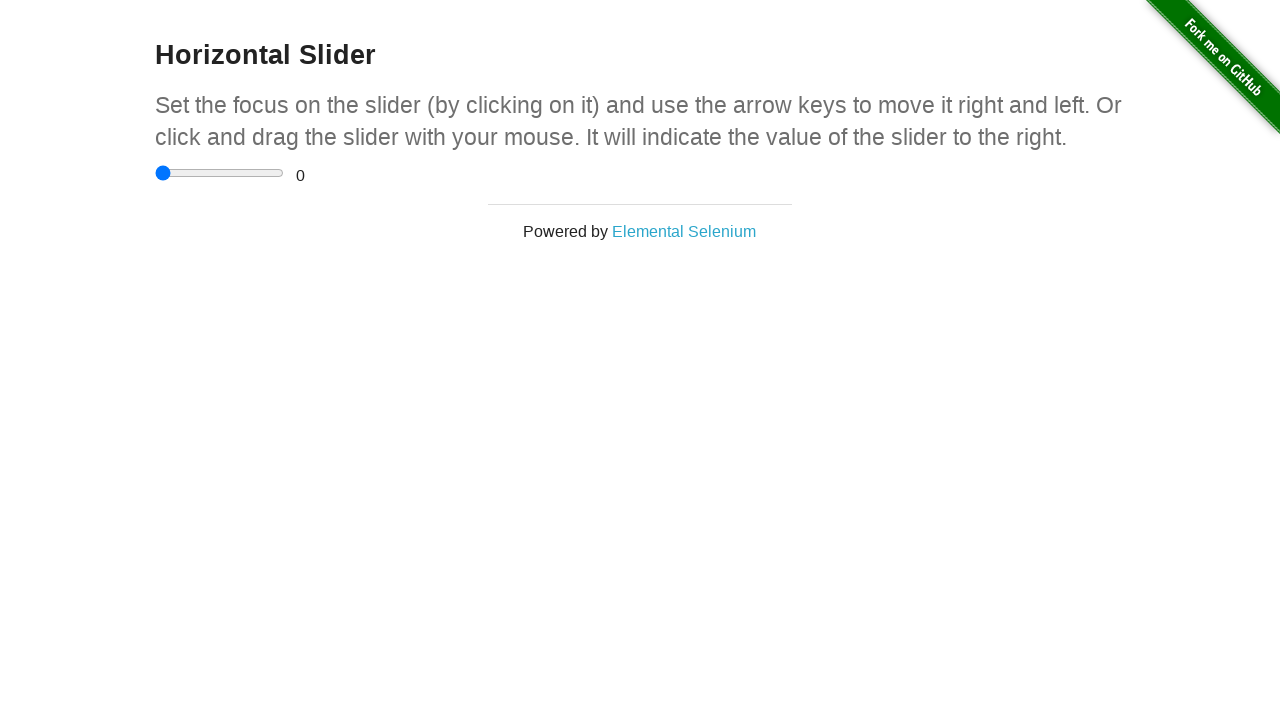

Located the range value display element
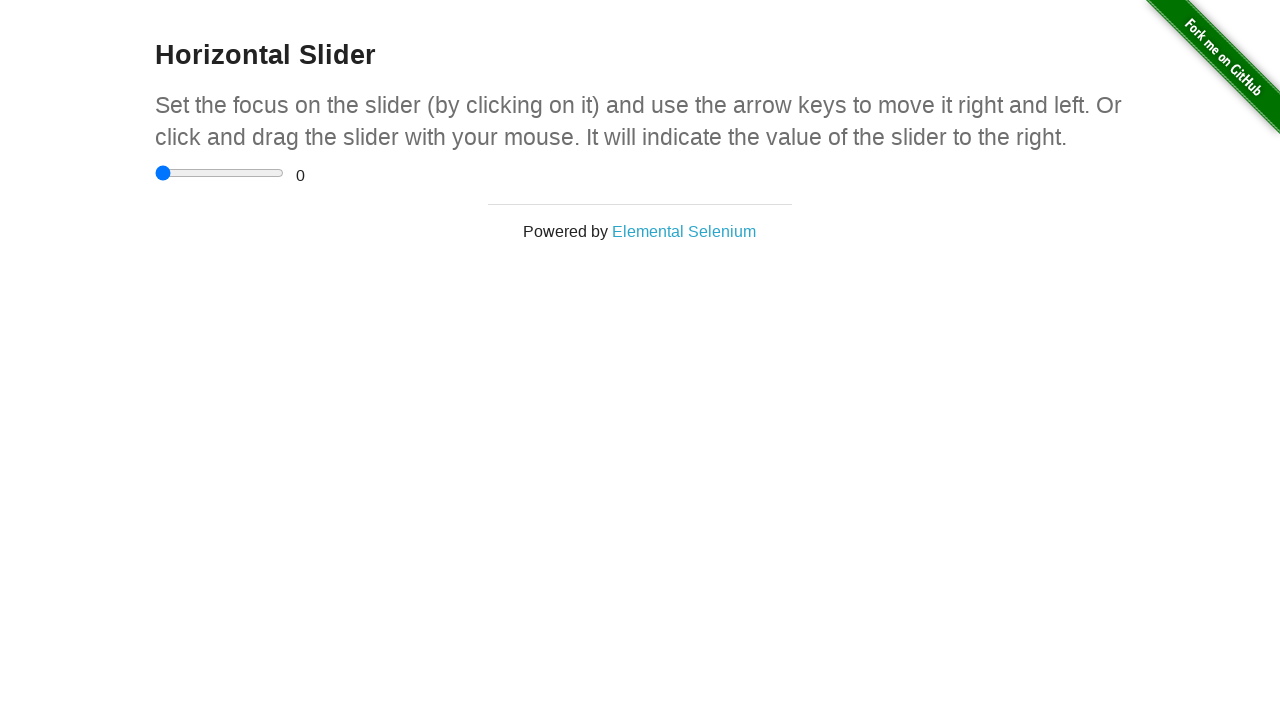

Retrieved slider bounding box coordinates
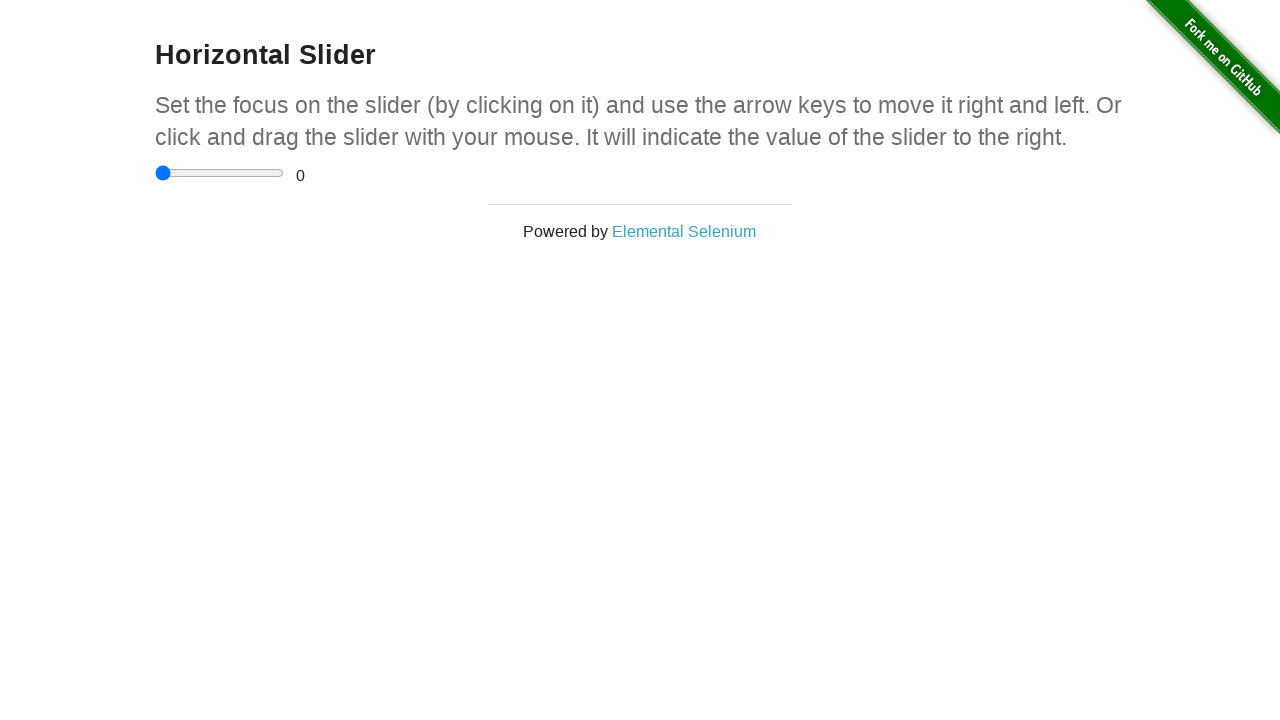

Moved mouse to slider starting position at (220, 173)
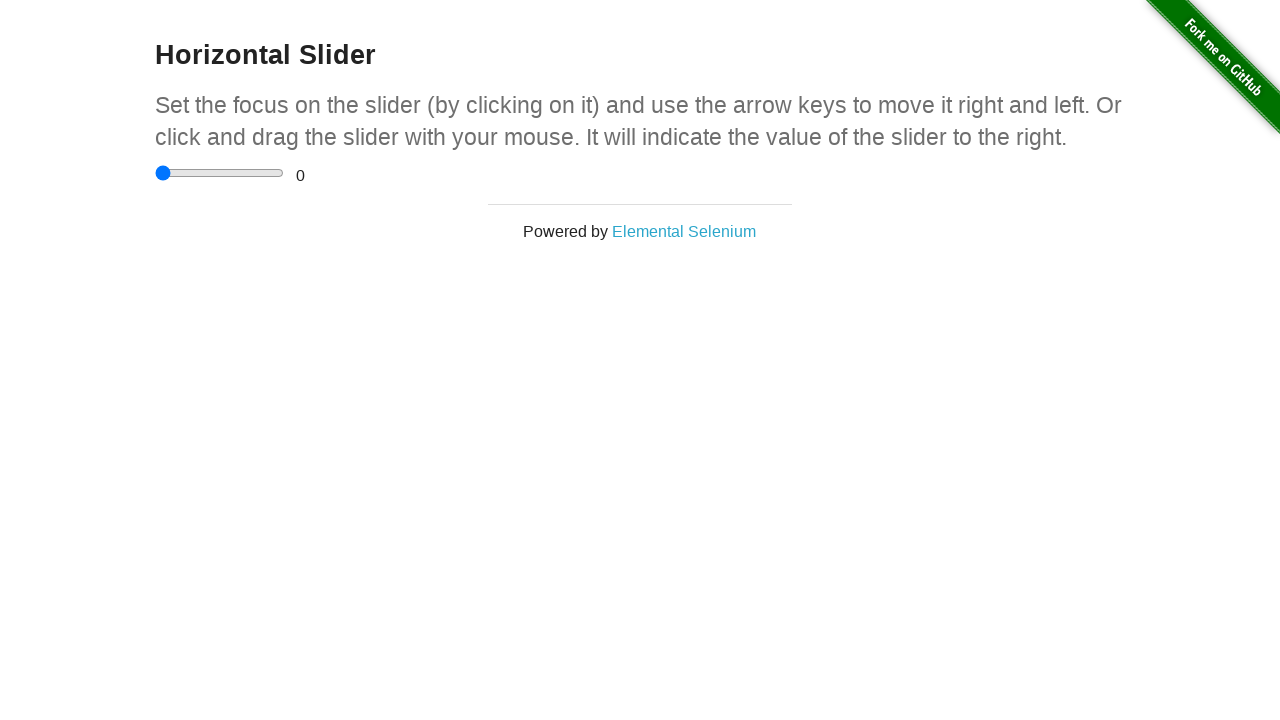

Pressed mouse button down on slider at (220, 173)
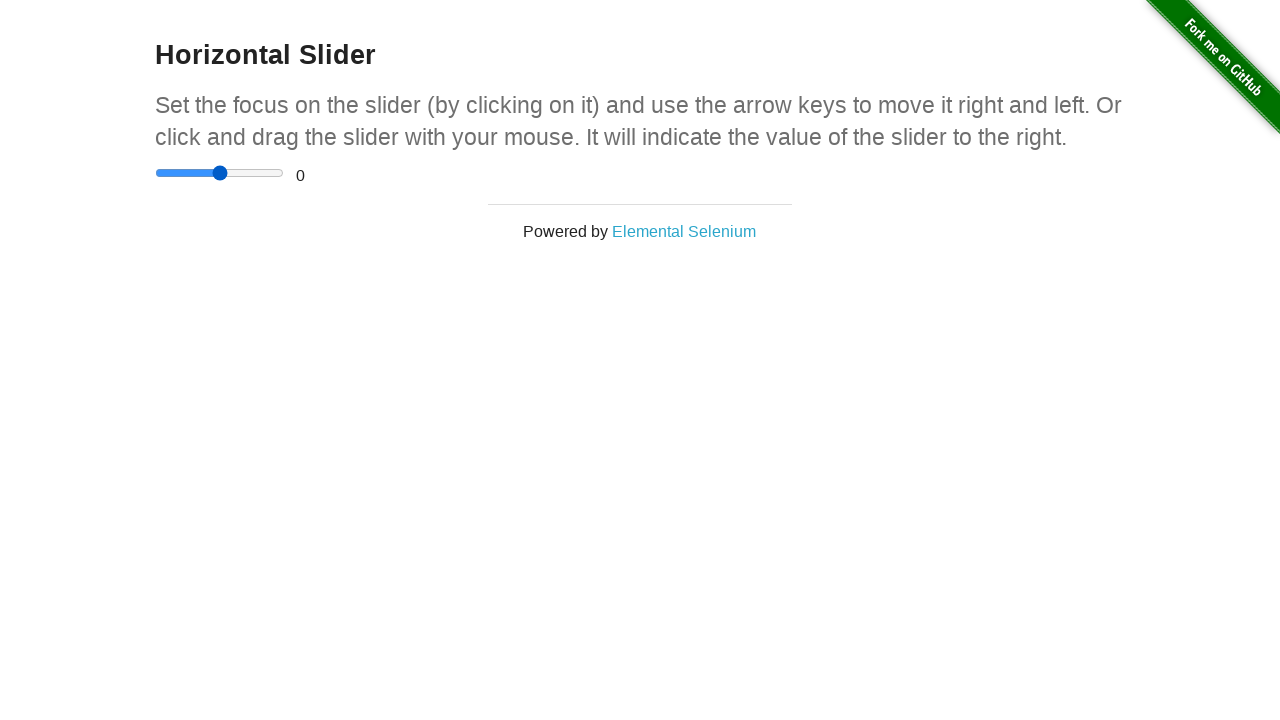

Dragged slider to x position 229.5 at (230, 173)
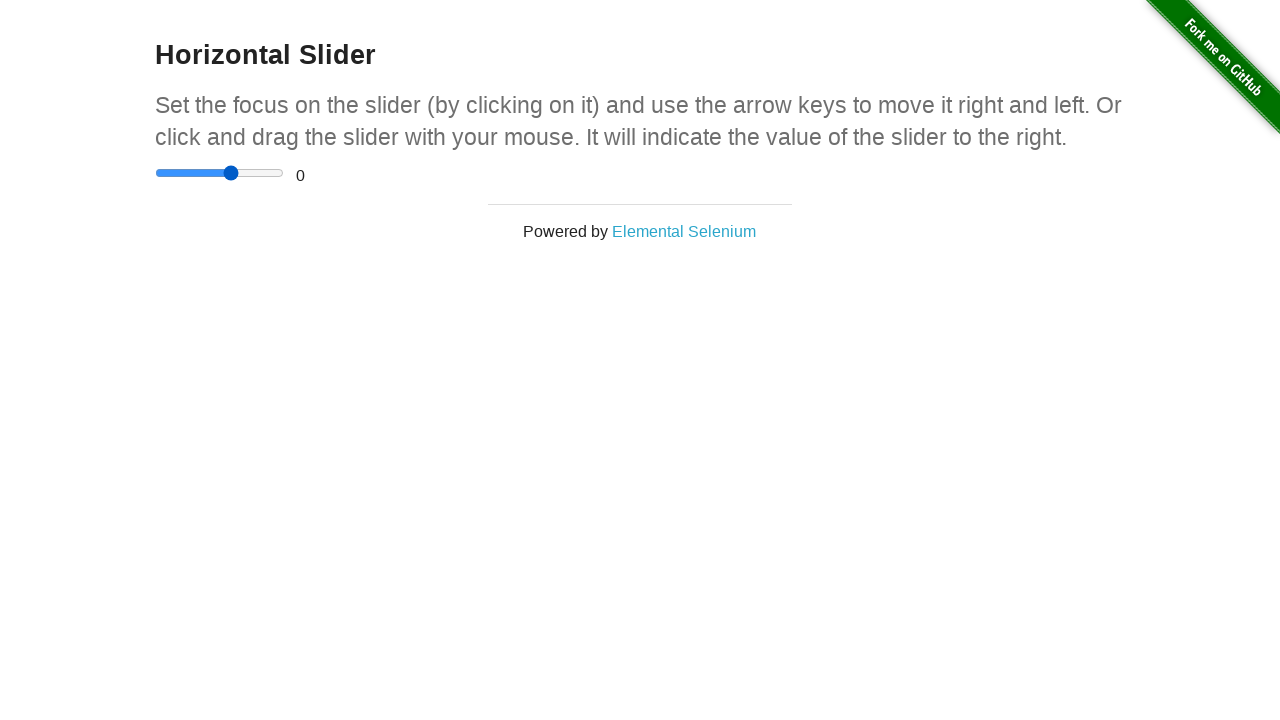

Released mouse button, current value: 3 at (230, 173)
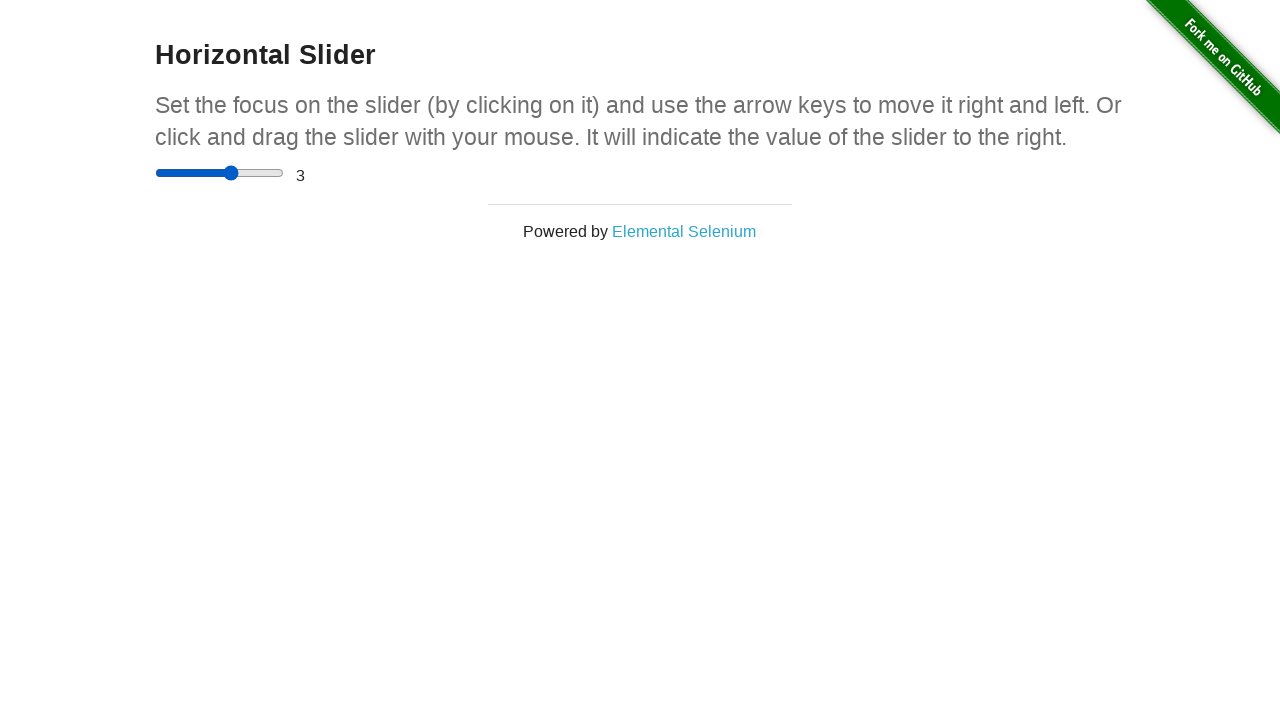

Pressed mouse button down on slider at (230, 173)
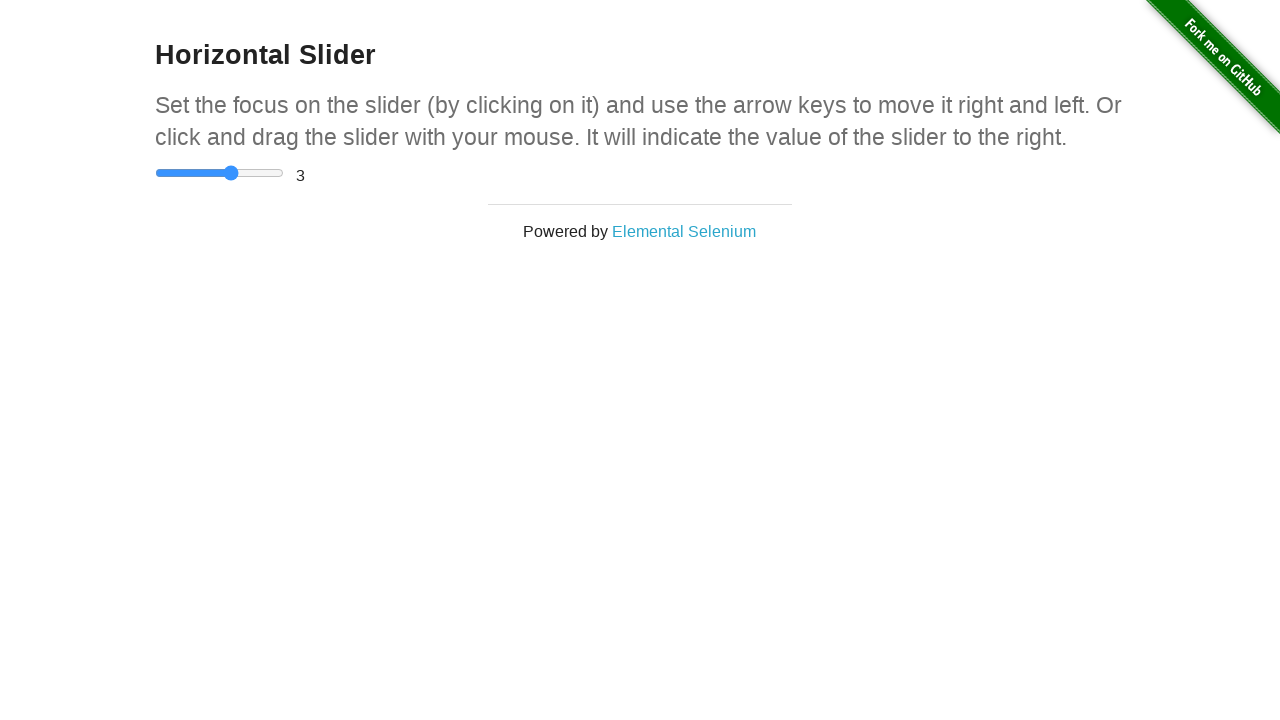

Dragged slider to x position 249.5 at (250, 173)
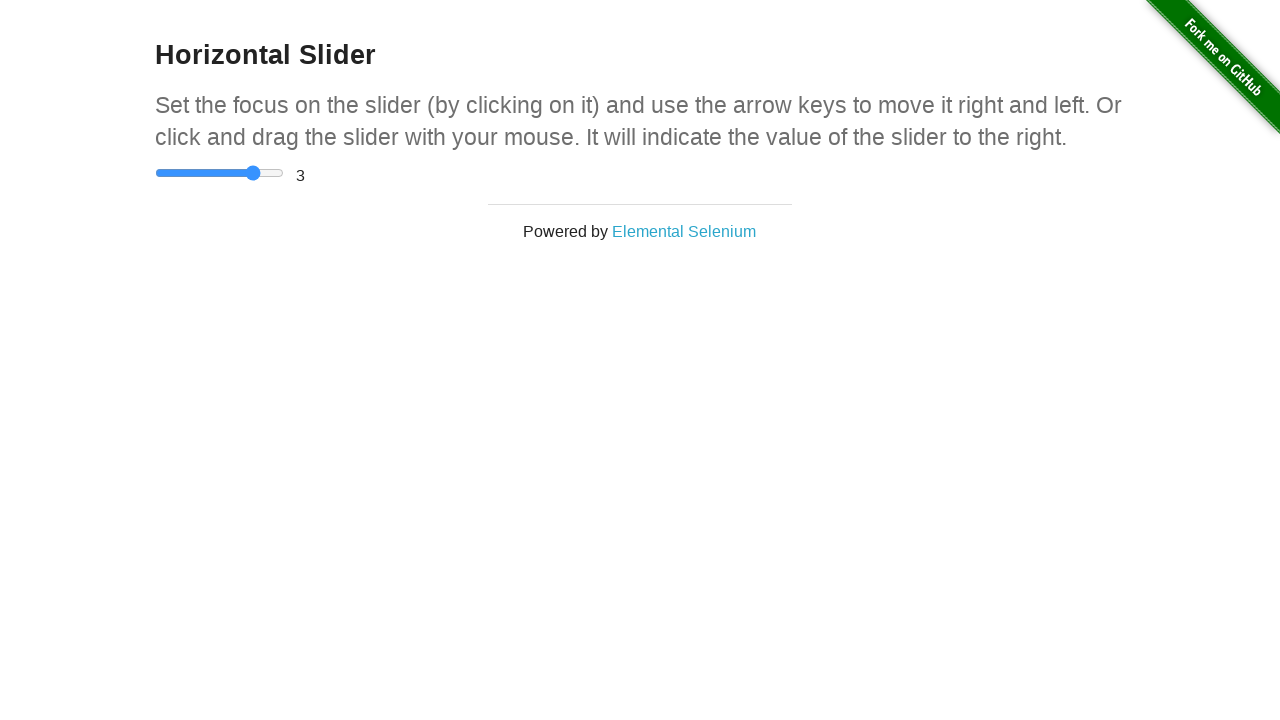

Released mouse button, current value: 4 at (250, 173)
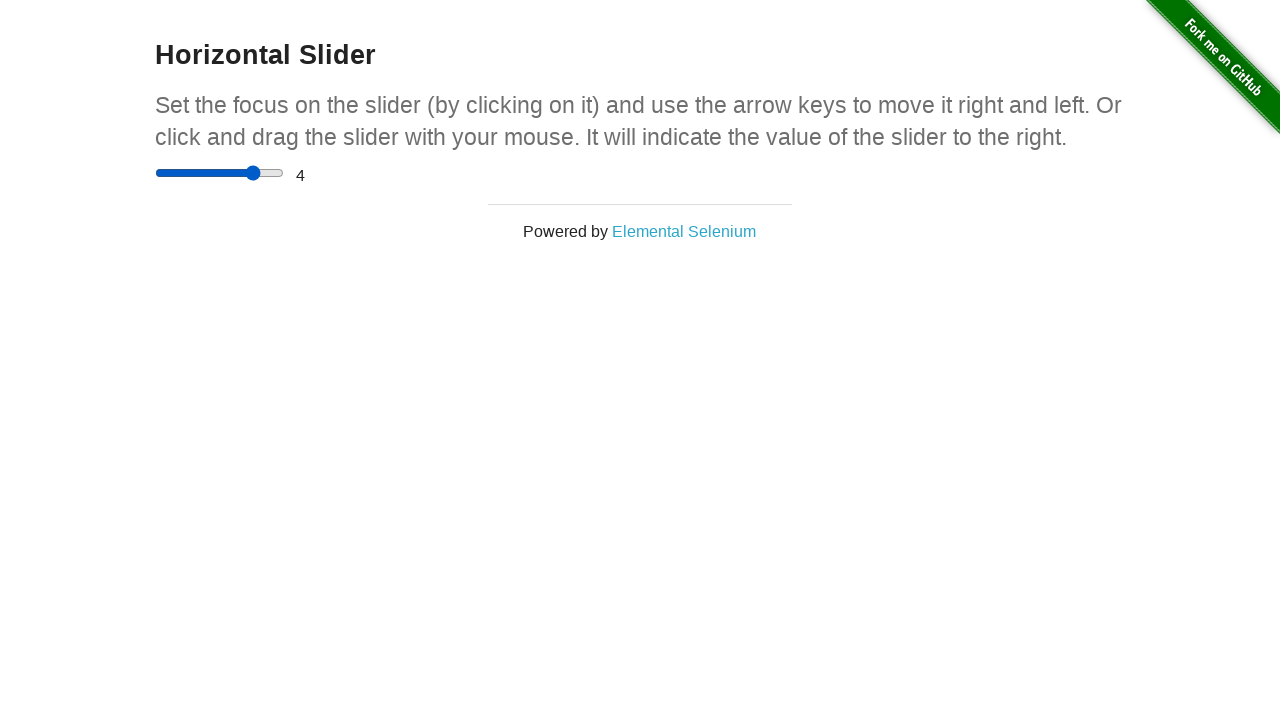

Slider successfully moved to target value 4
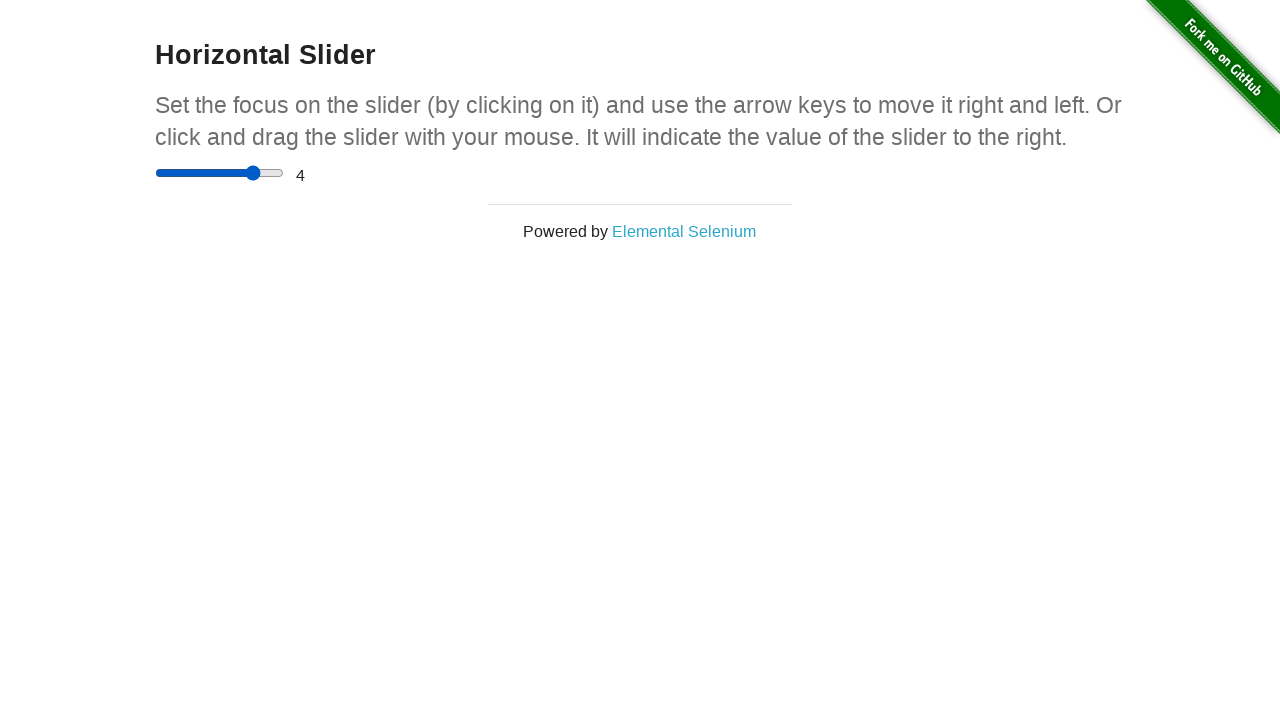

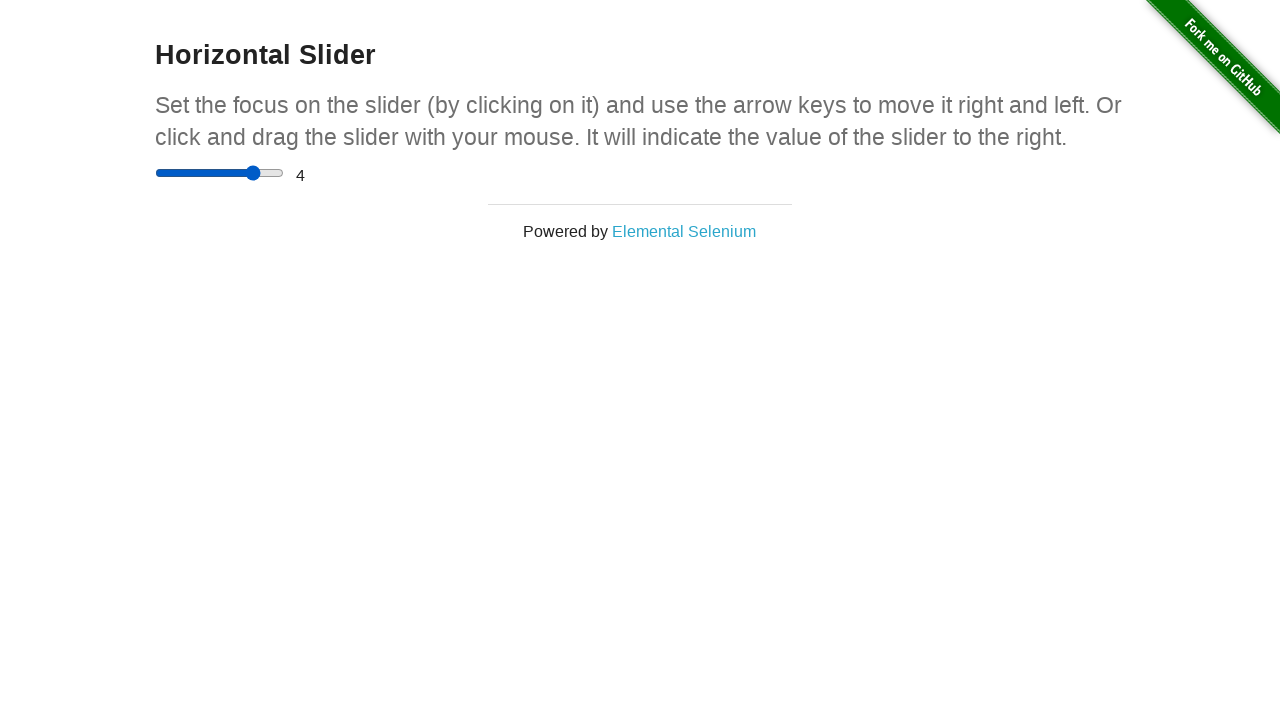